Tests the USDA FoodData Central website by searching for a food product, clicking on the first search result, and verifying that the product details page loads with nutritional information.

Starting URL: https://fdc.nal.usda.gov/

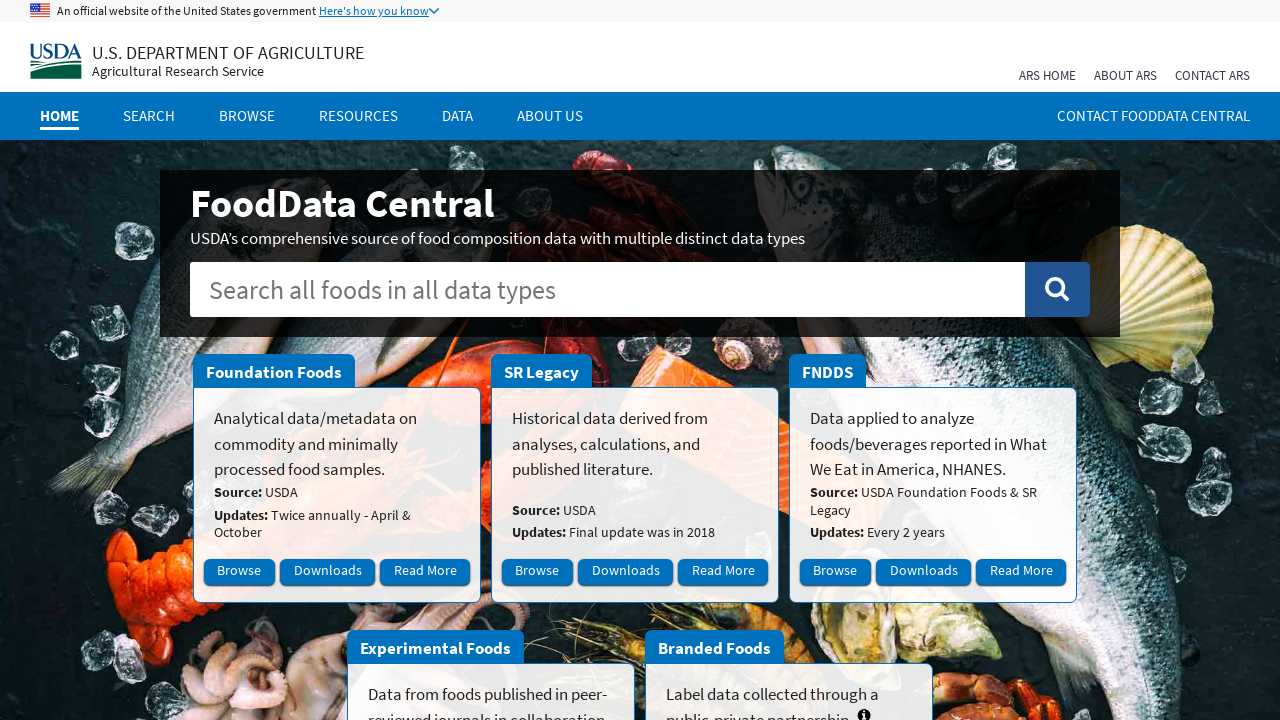

Filled search field with 'Coconut' on input[name='query']
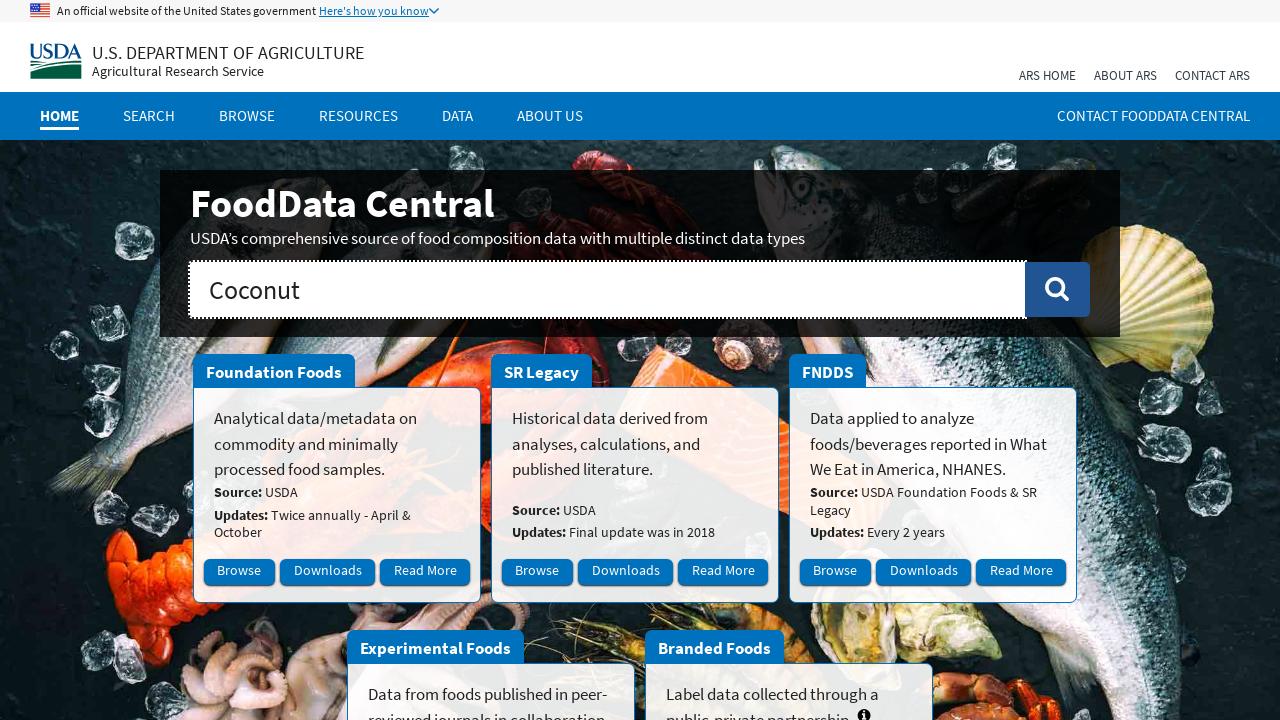

Pressed Enter to submit search on input[name='query']
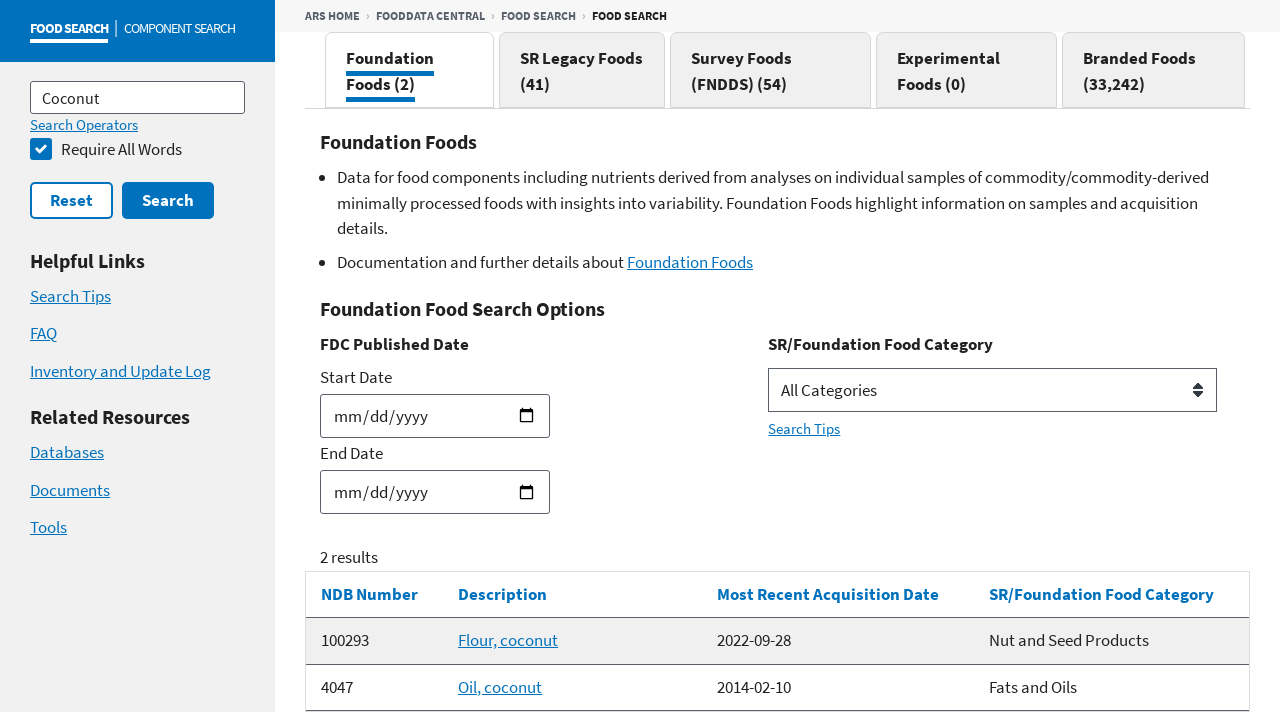

Search results loaded
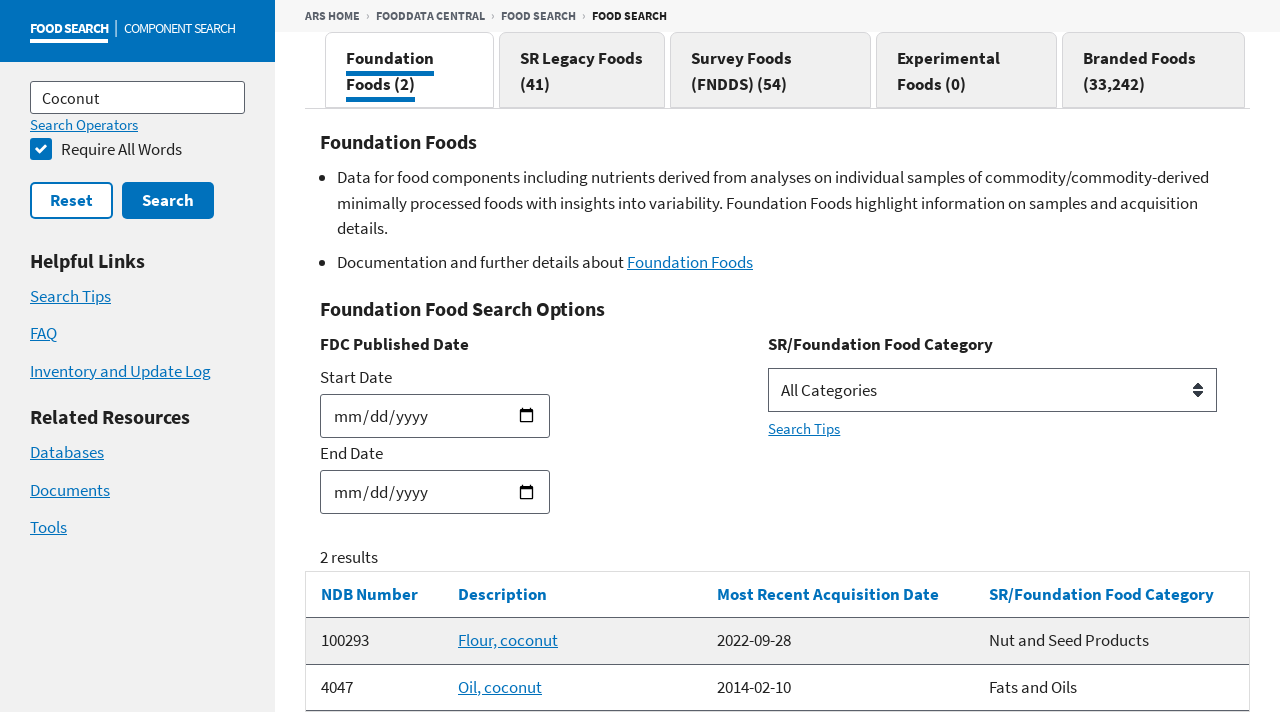

Clicked on first search result at (508, 640) on [name='food-search-result-description']
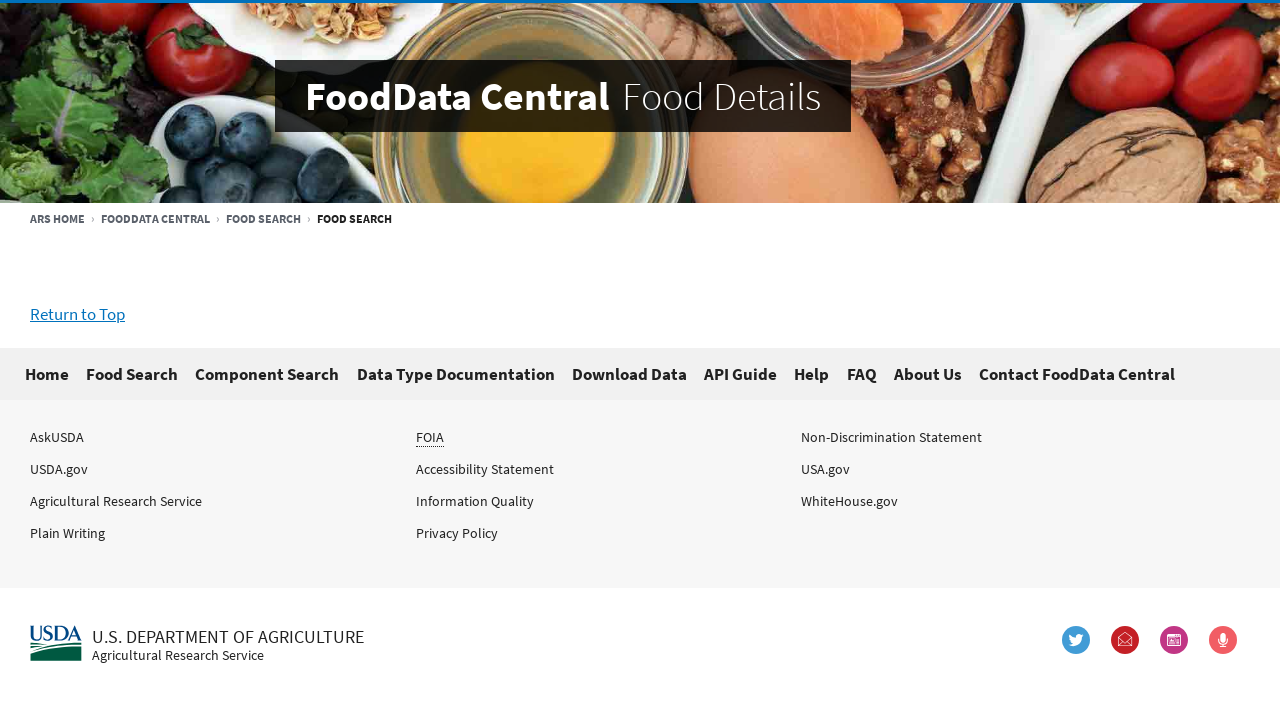

Product details page loaded with nutrients table
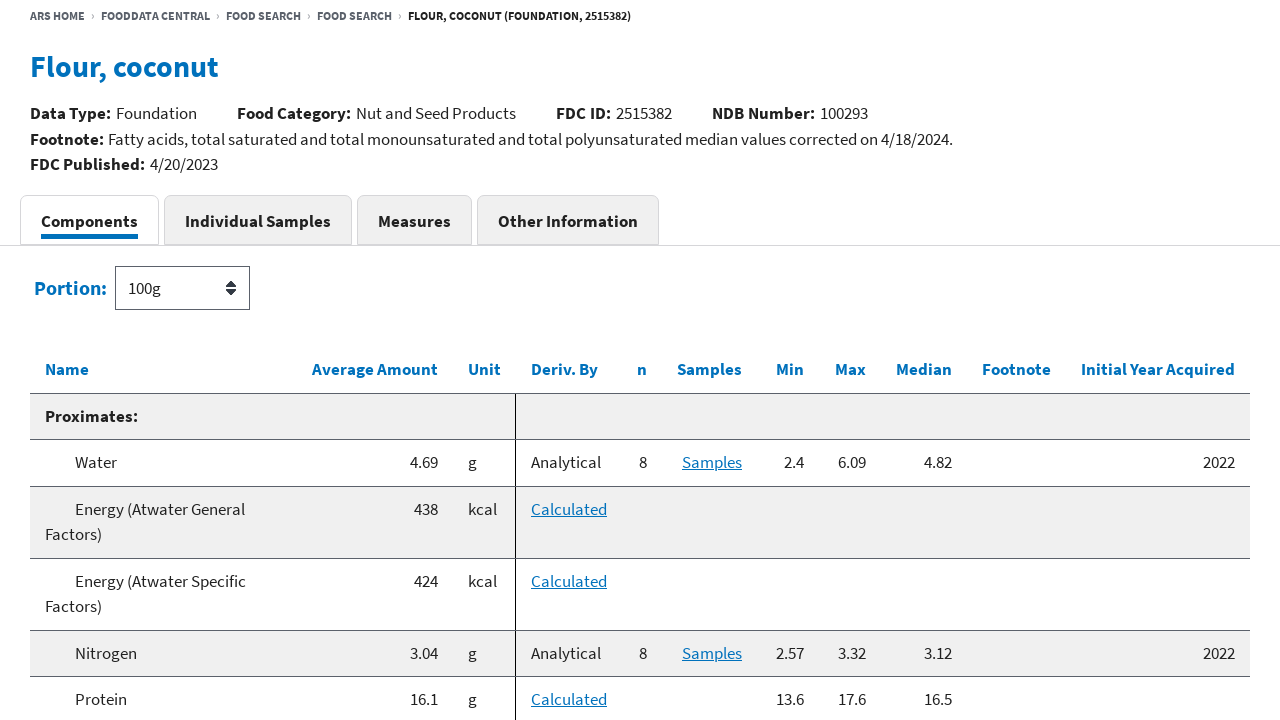

Nutrients section is visible on product details page
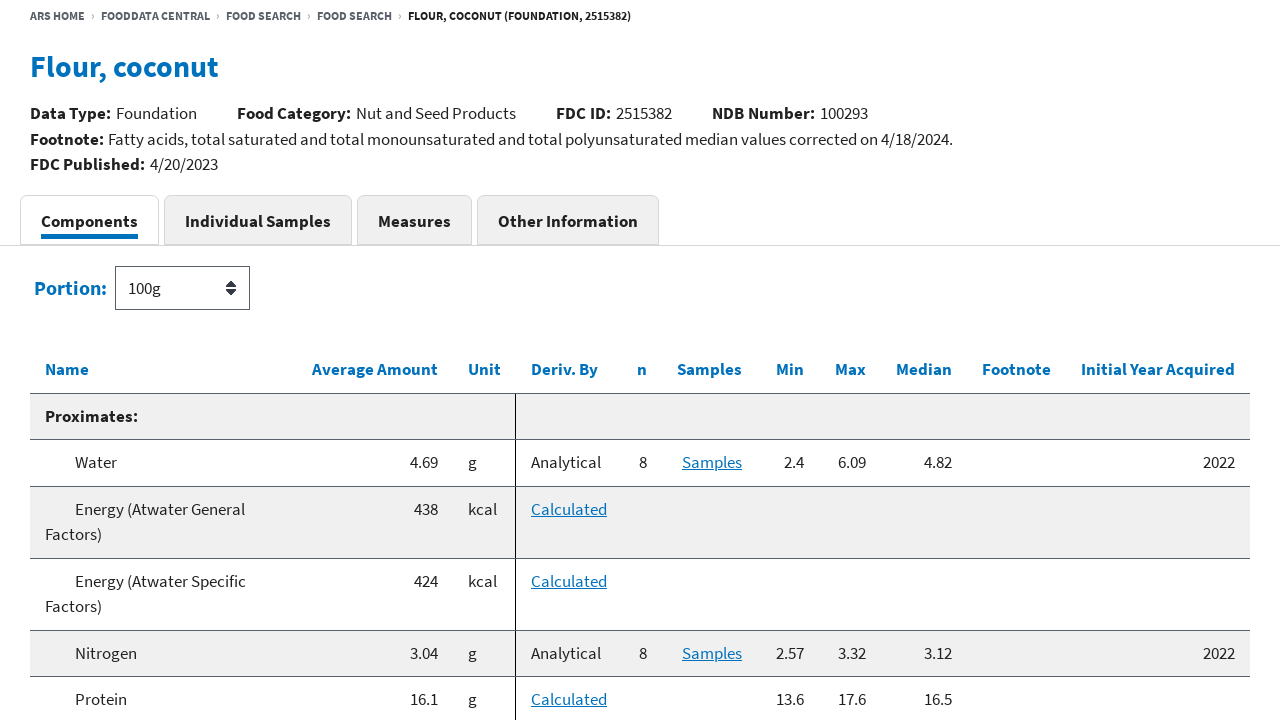

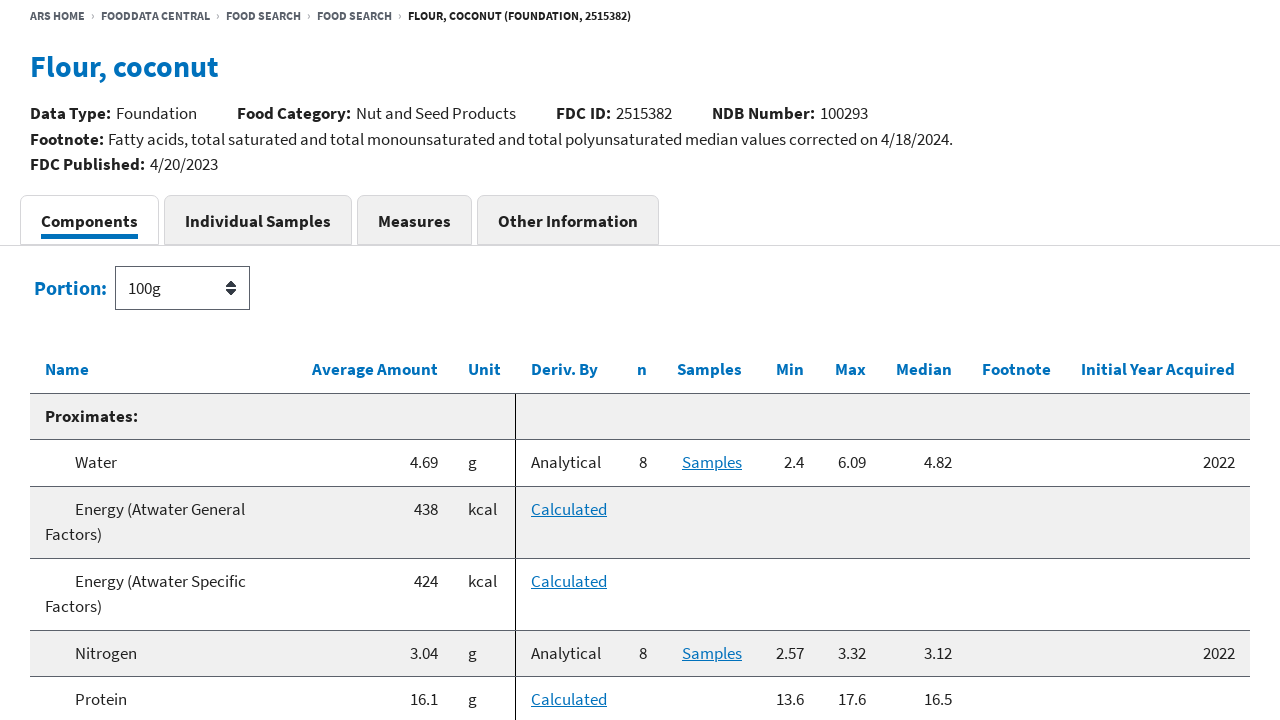